Tests the AngularJS homepage todo list functionality by adding a new todo item, verifying the list count and text, then marking an item as complete and verifying the completed count.

Starting URL: https://angularjs.org

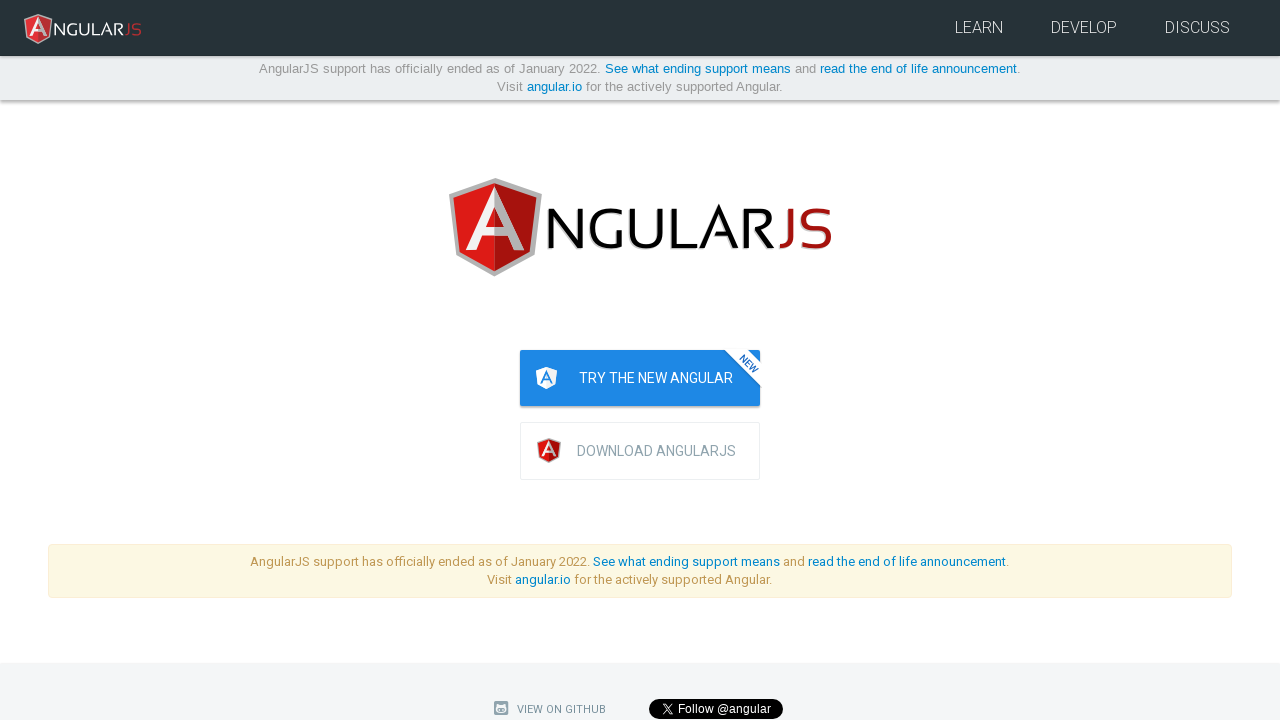

Filled todo text input field with 'first test' on [ng-model="todoList.todoText"]
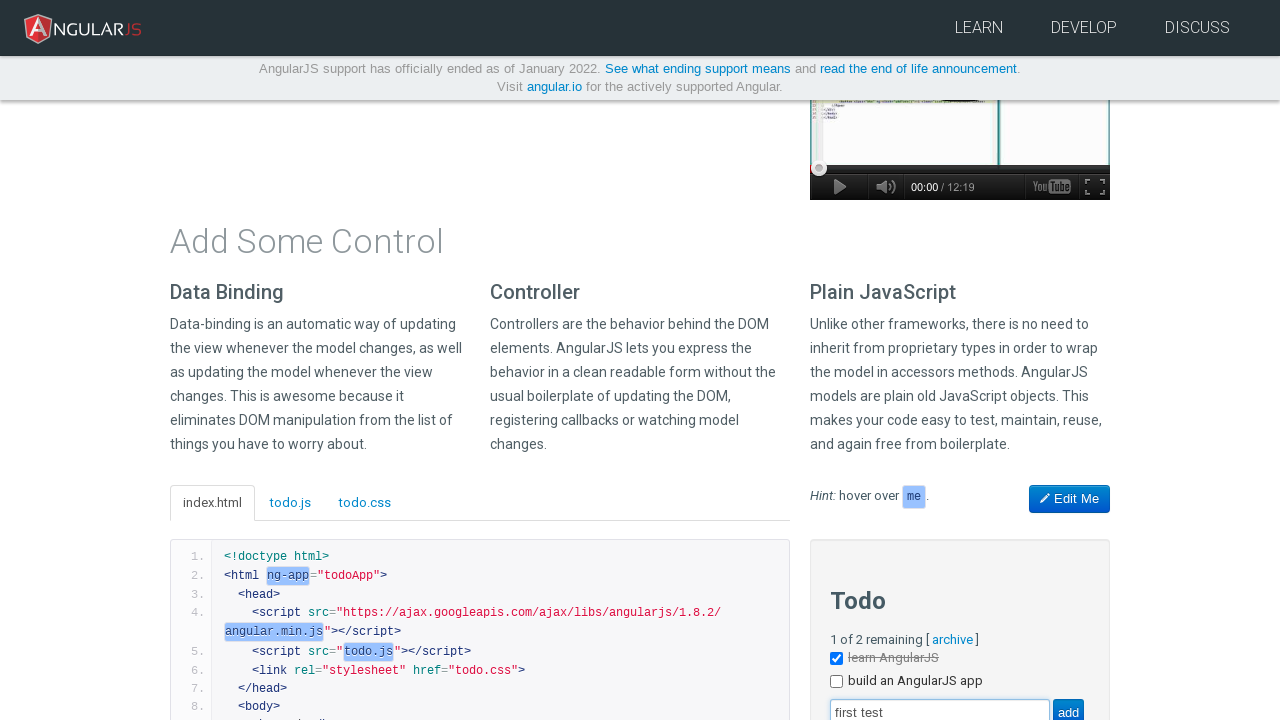

Clicked add button to create new todo at (1068, 706) on [value="add"]
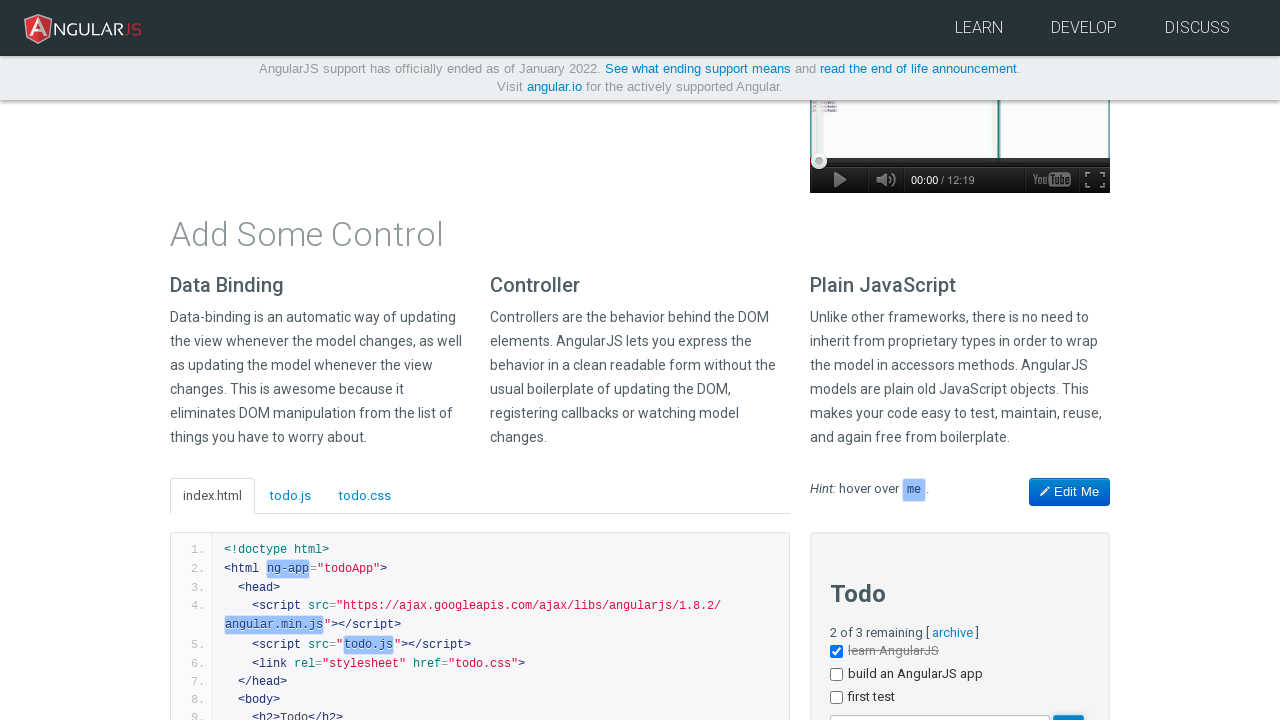

Todo list items loaded
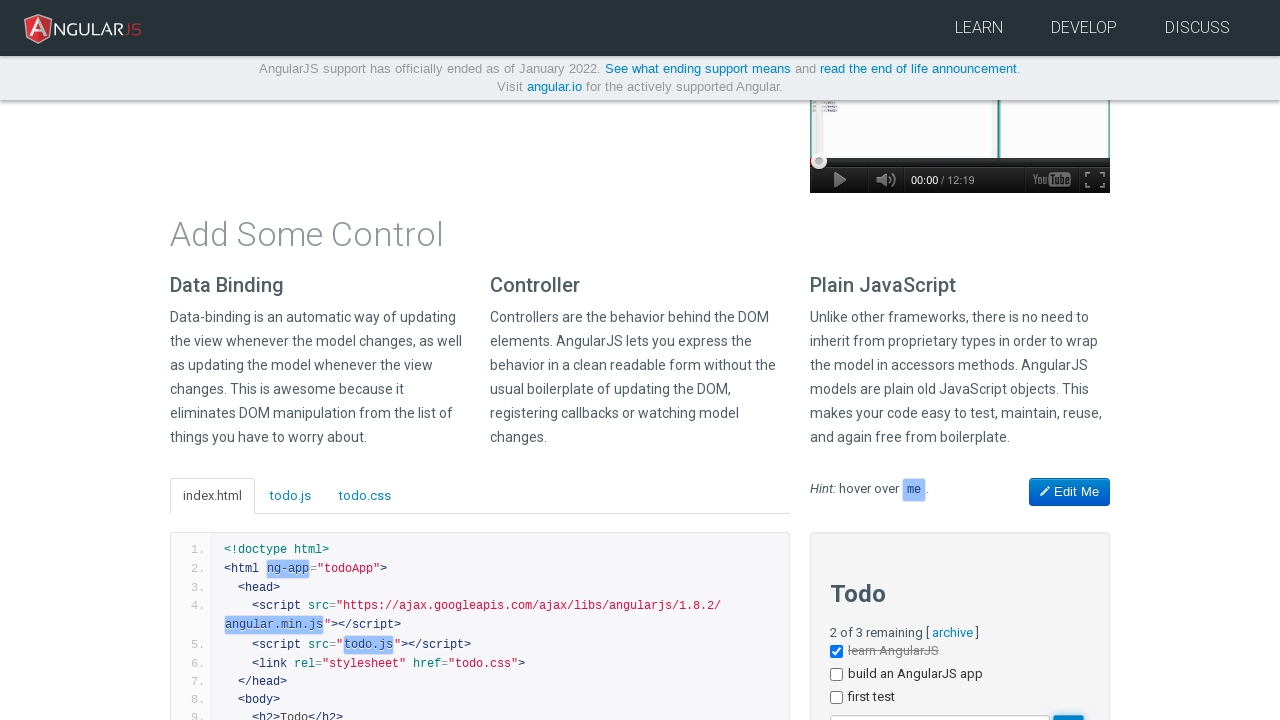

Located all todo items in the list
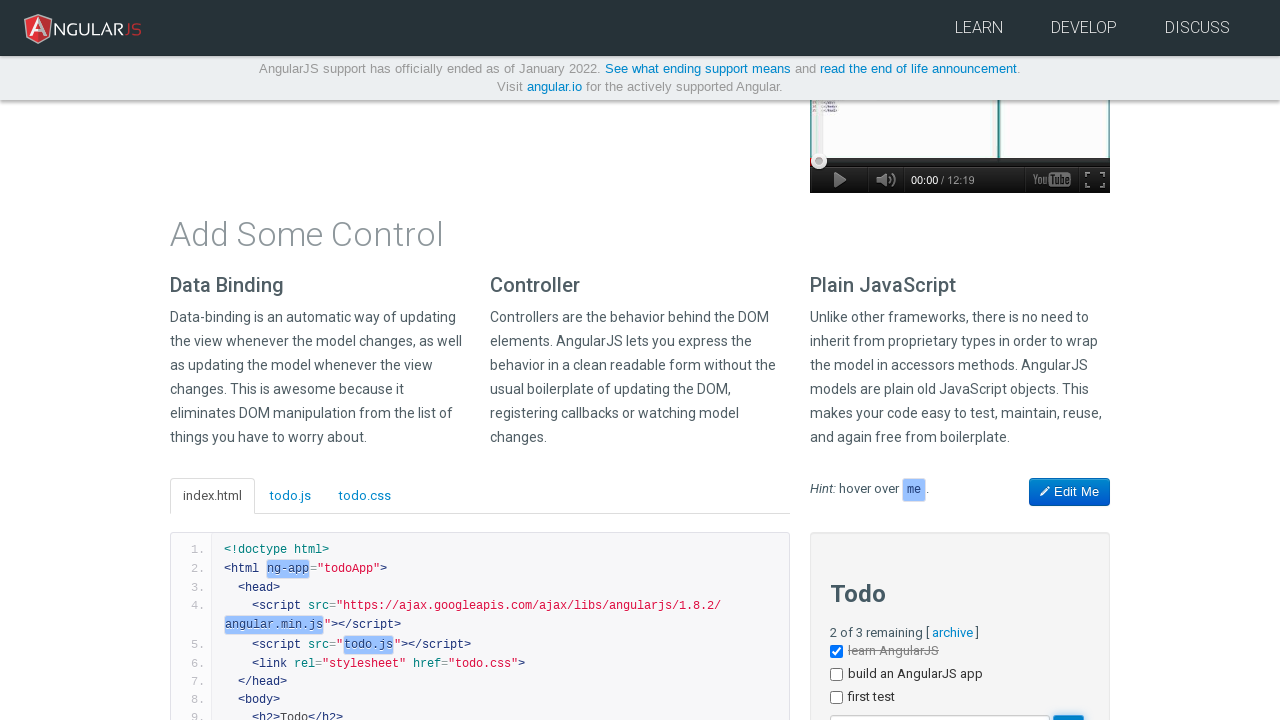

Clicked checkbox on third todo item to mark as complete at (836, 698) on [ng-repeat="todo in todoList.todos"] >> nth=2 >> input
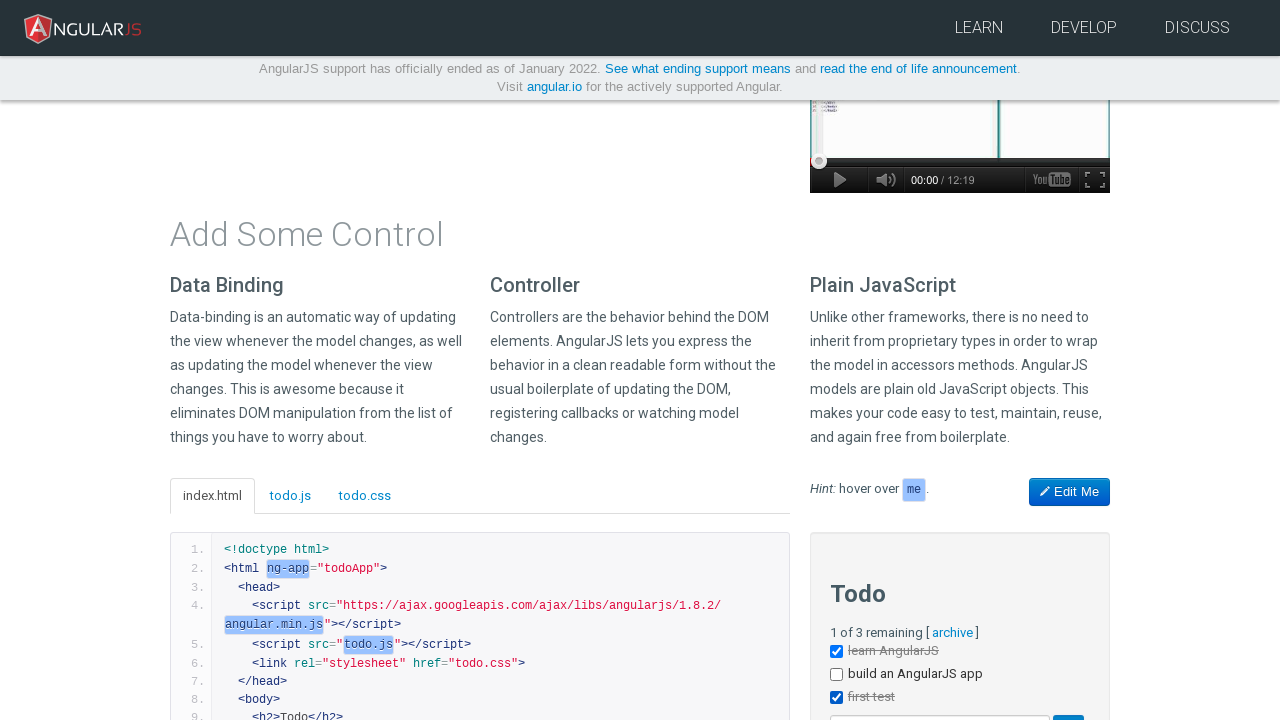

Completed todo item element appeared
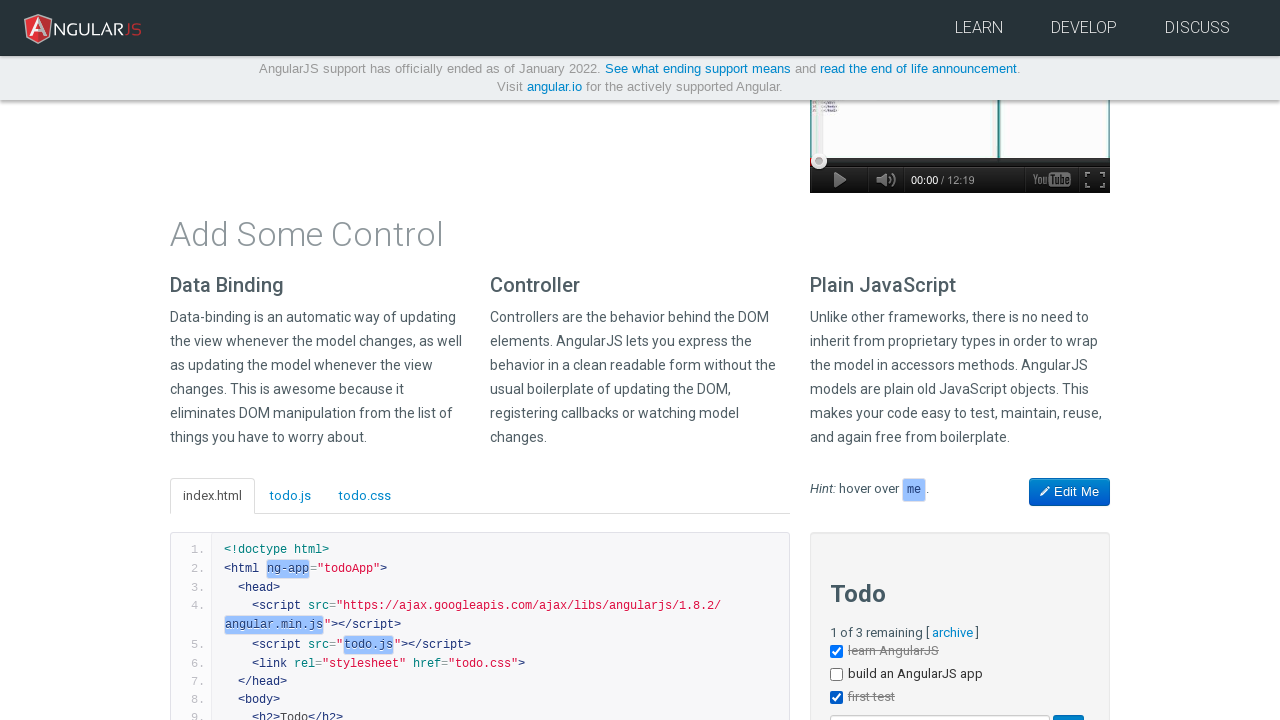

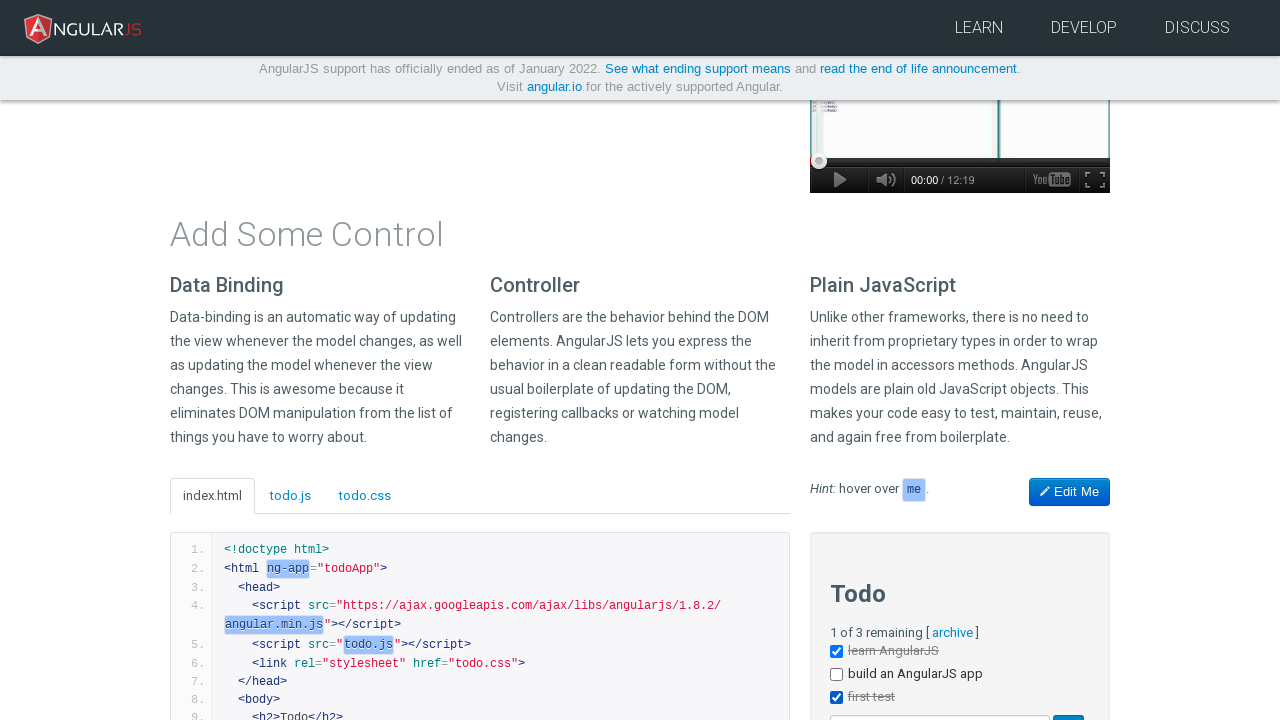